Fills the first name field in a form

Starting URL: https://formy-project.herokuapp.com/form

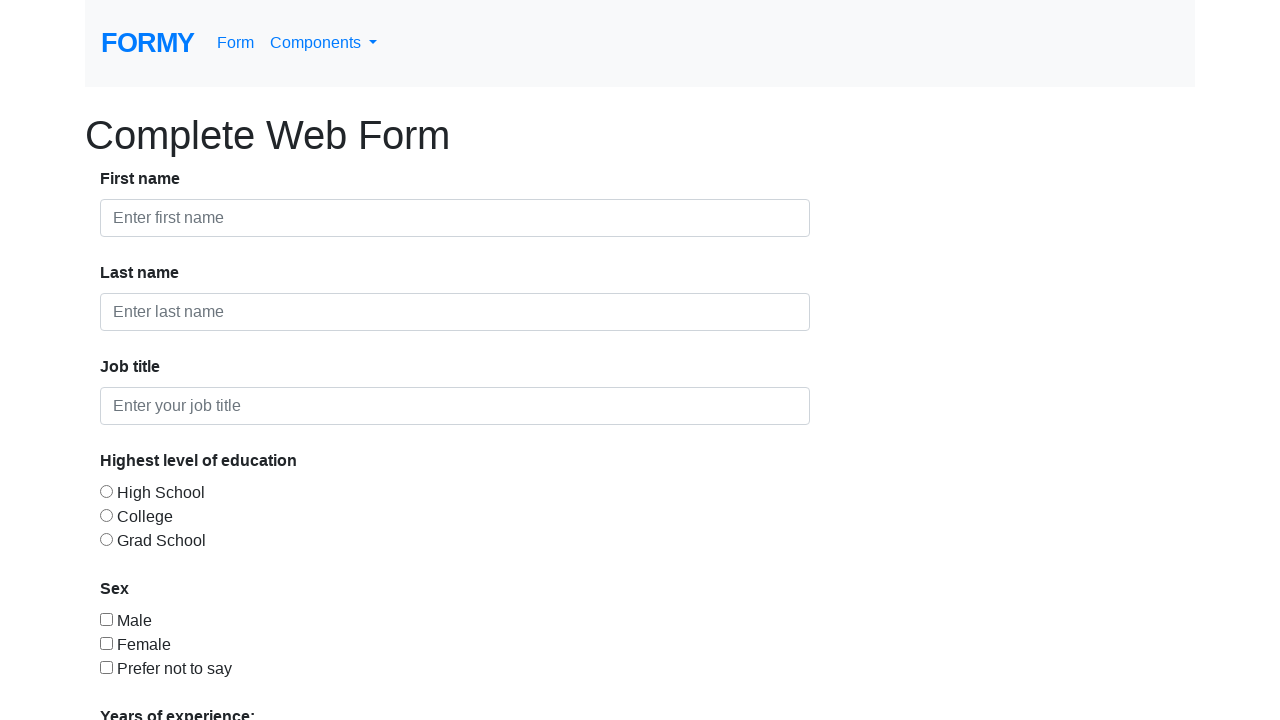

Filled first name field with 'John' on #first-name
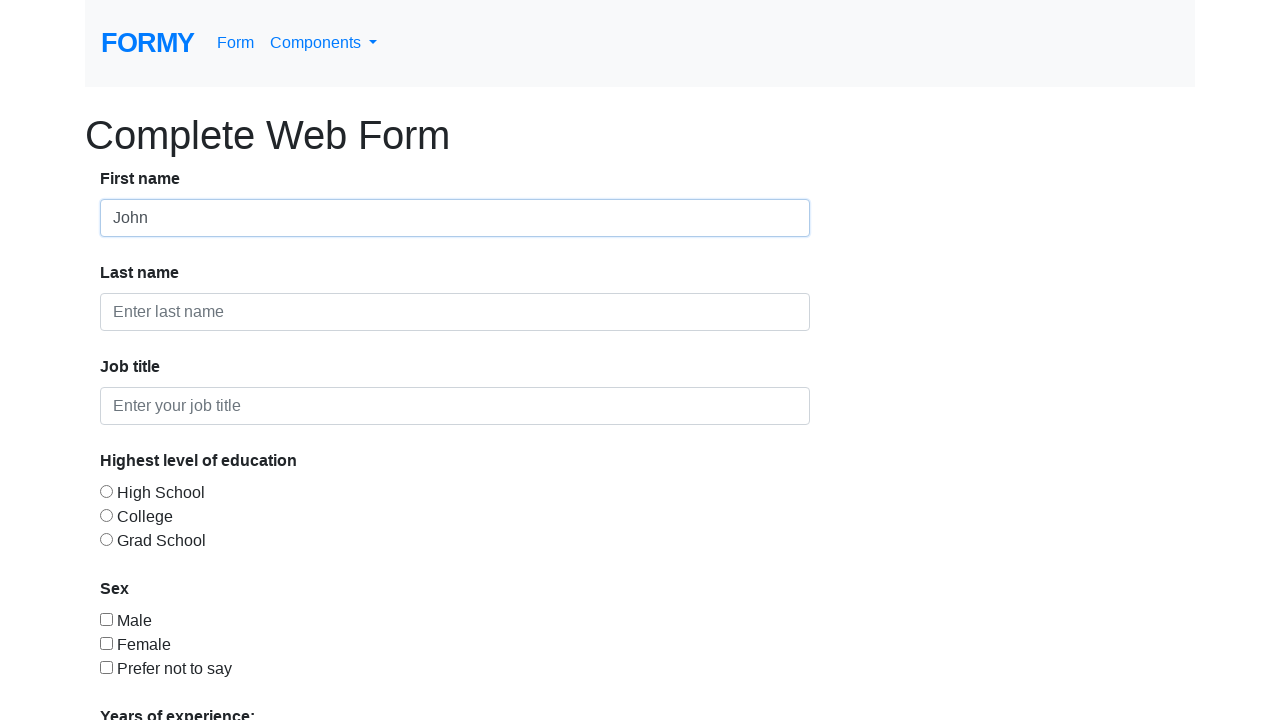

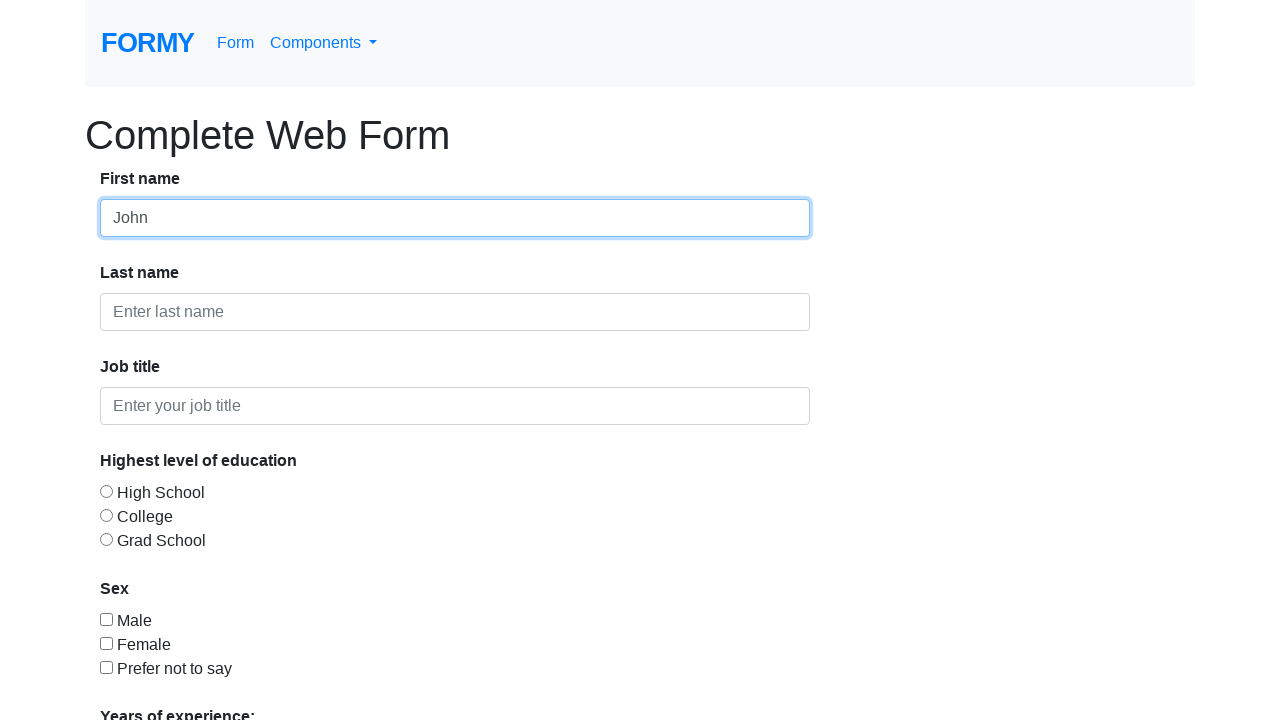